Tests the jQuery UI datepicker widget by switching to the demo iframe and entering a date value into the datepicker input field

Starting URL: https://jqueryui.com/datepicker/#dropdown-month-year

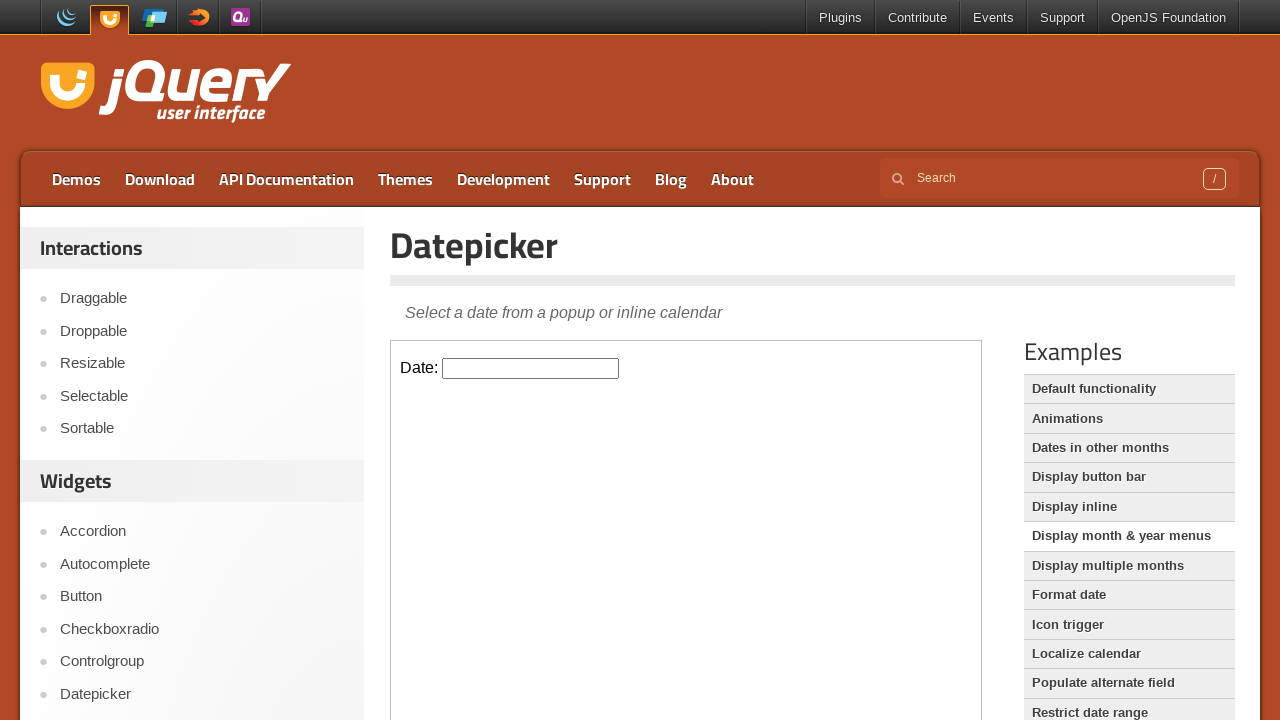

Located the demo iframe containing the datepicker widget
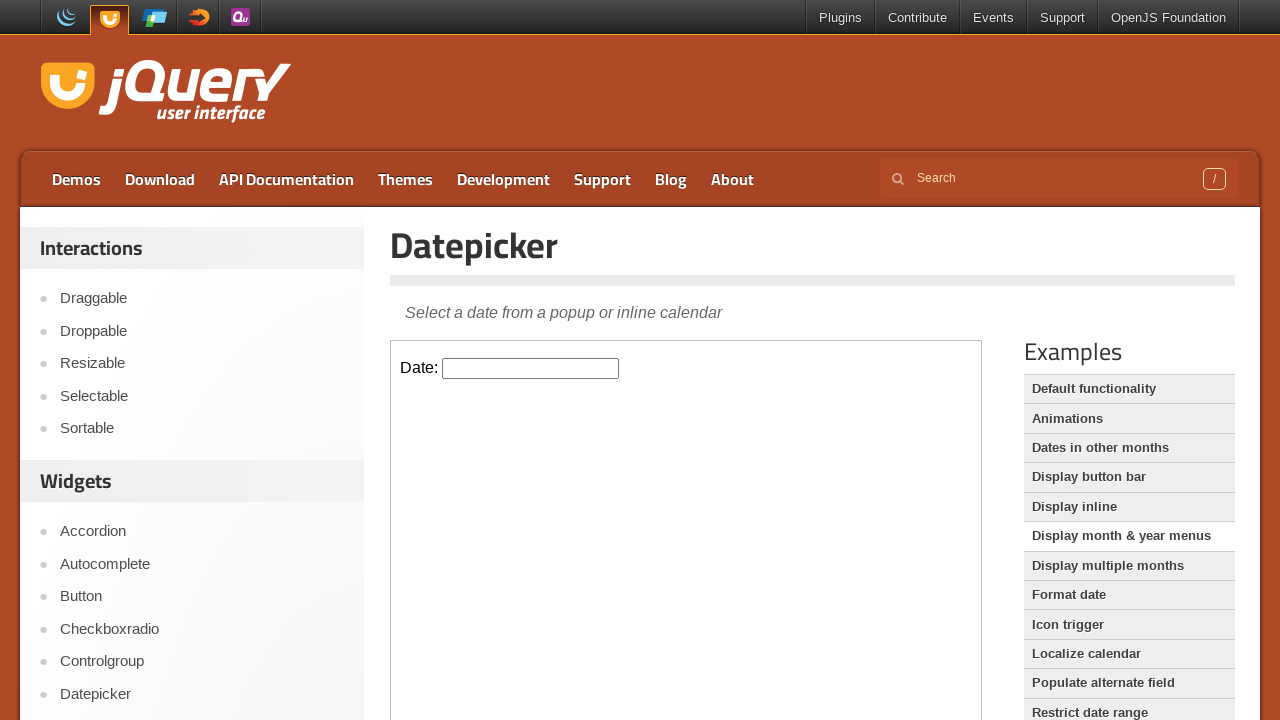

Entered date '06/09/2019' into the datepicker input field on iframe.demo-frame >> internal:control=enter-frame >> input.hasDatepicker
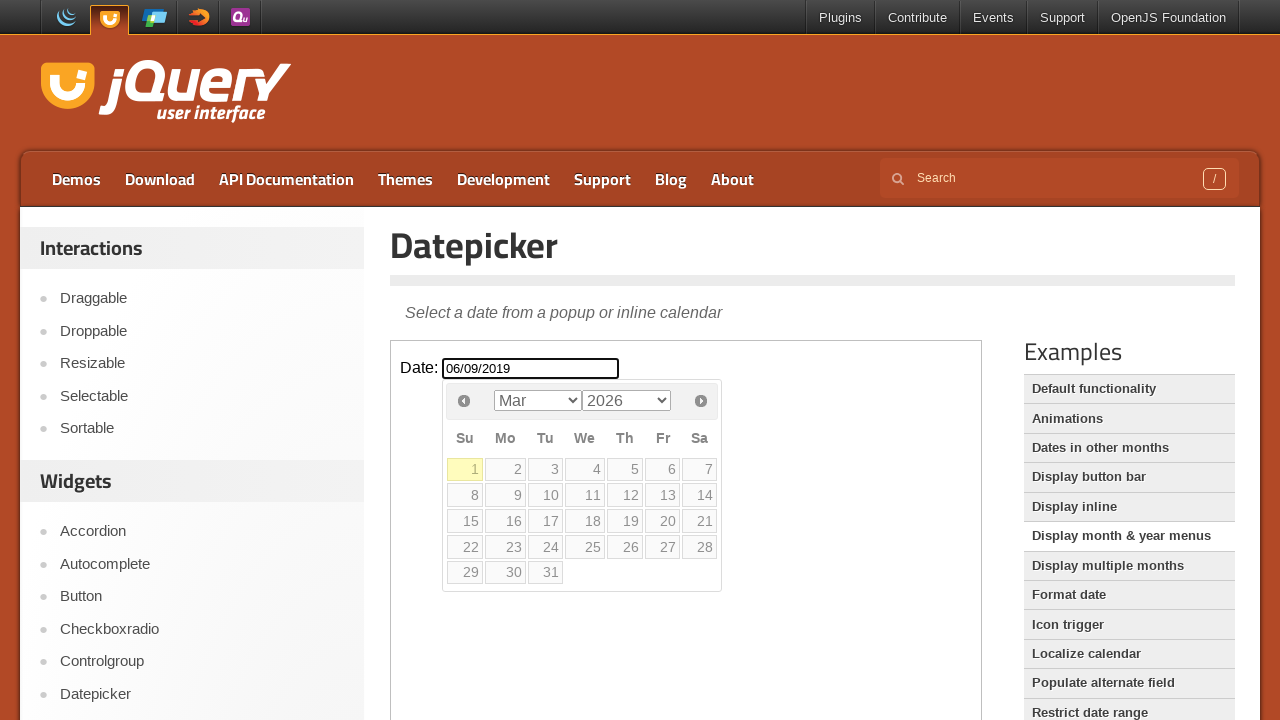

Pressed Enter to confirm the date selection on iframe.demo-frame >> internal:control=enter-frame >> input.hasDatepicker
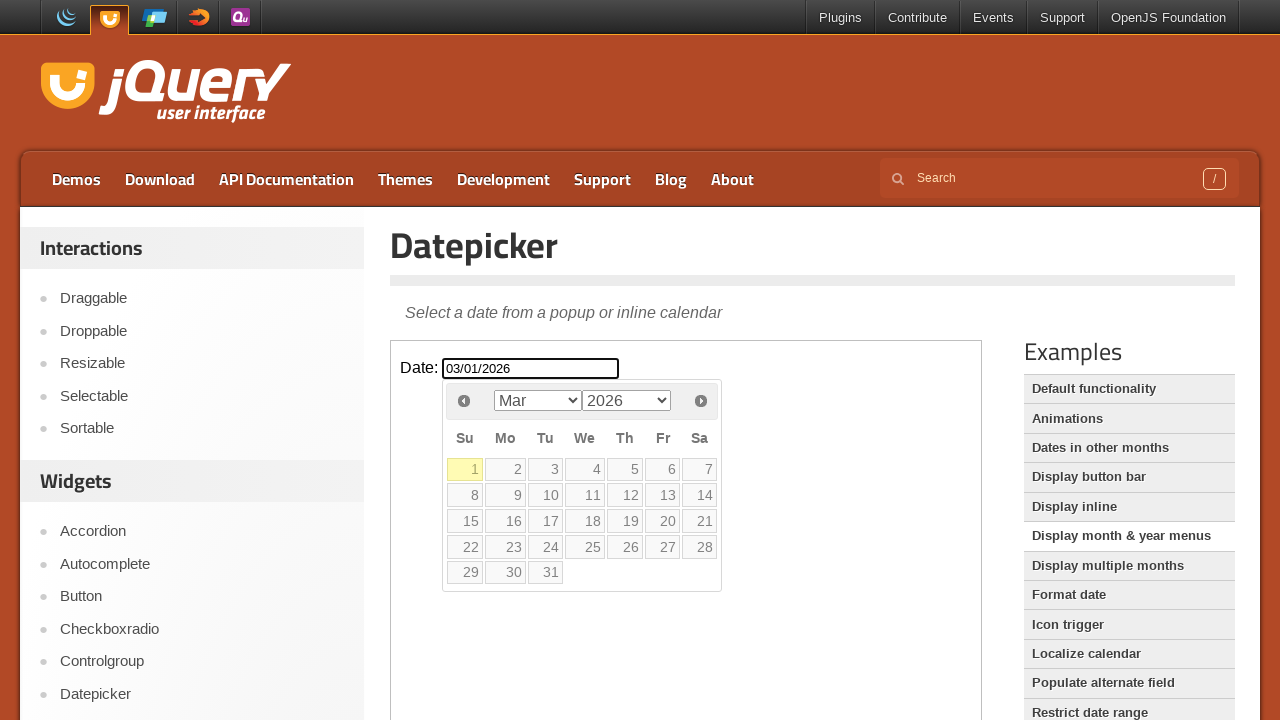

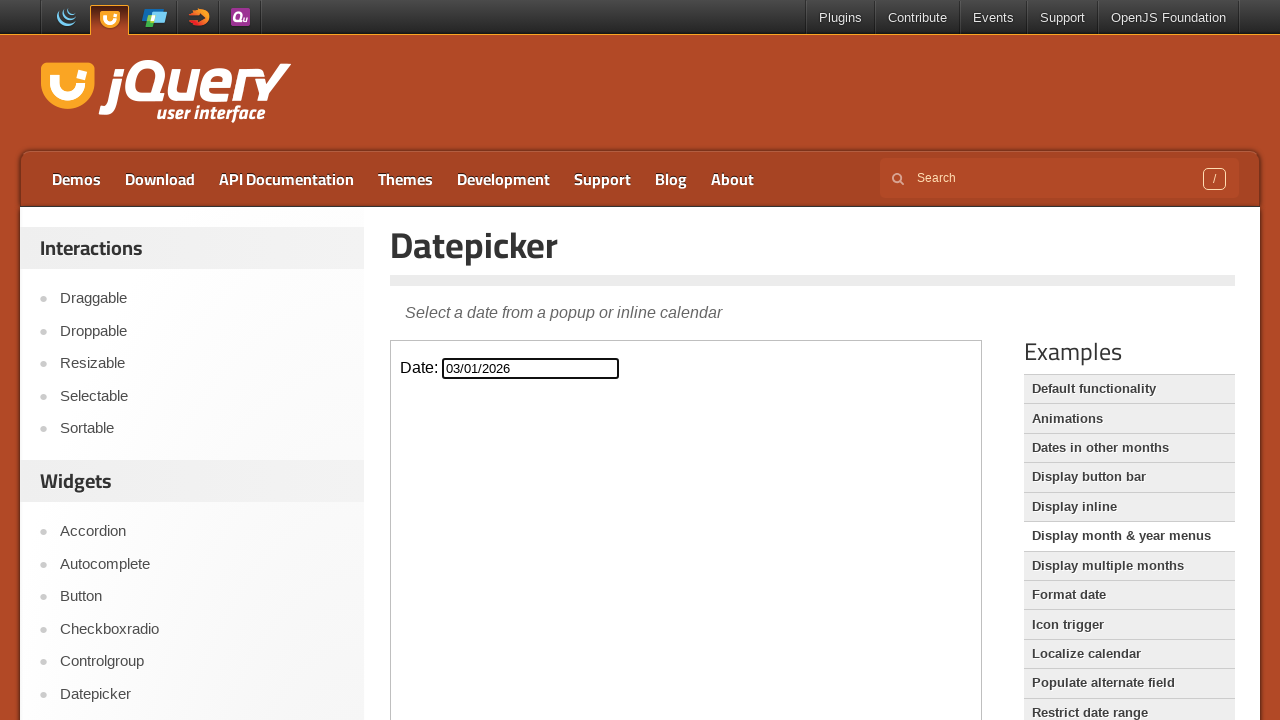